Tests filtering to display all todo items after switching between filters

Starting URL: https://demo.playwright.dev/todomvc

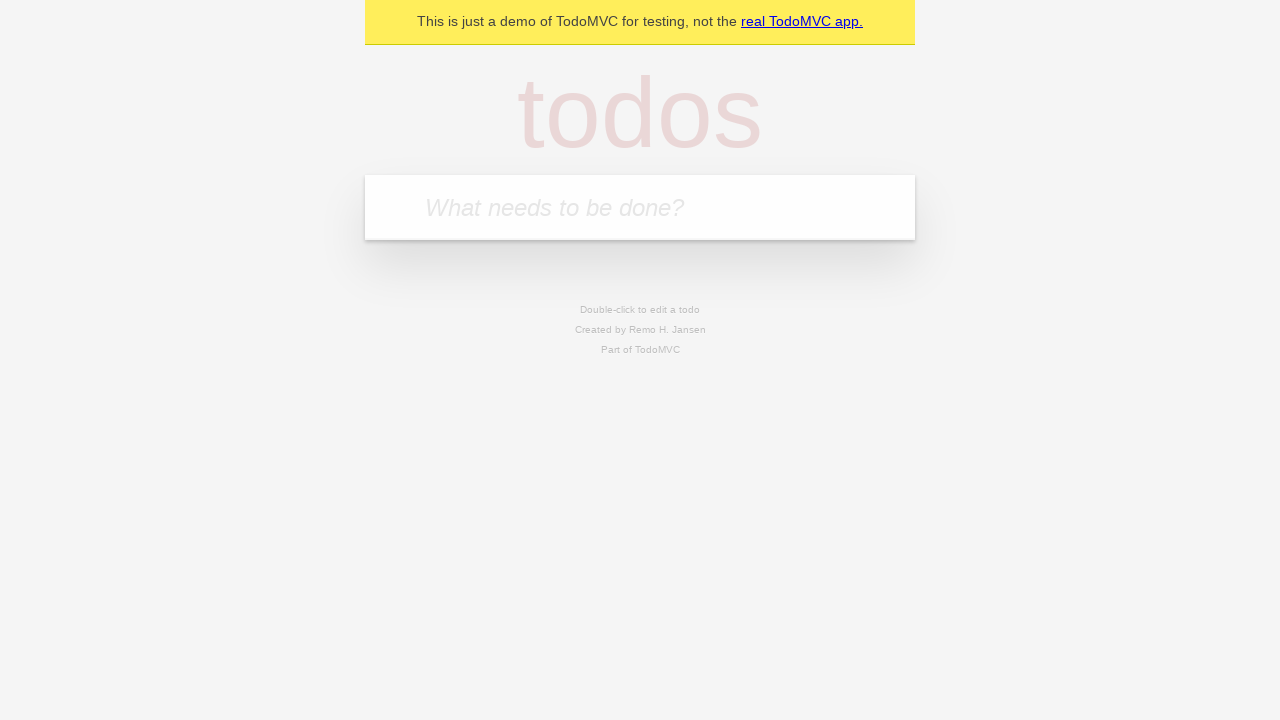

Filled todo input with 'buy some cheese' on internal:attr=[placeholder="What needs to be done?"i]
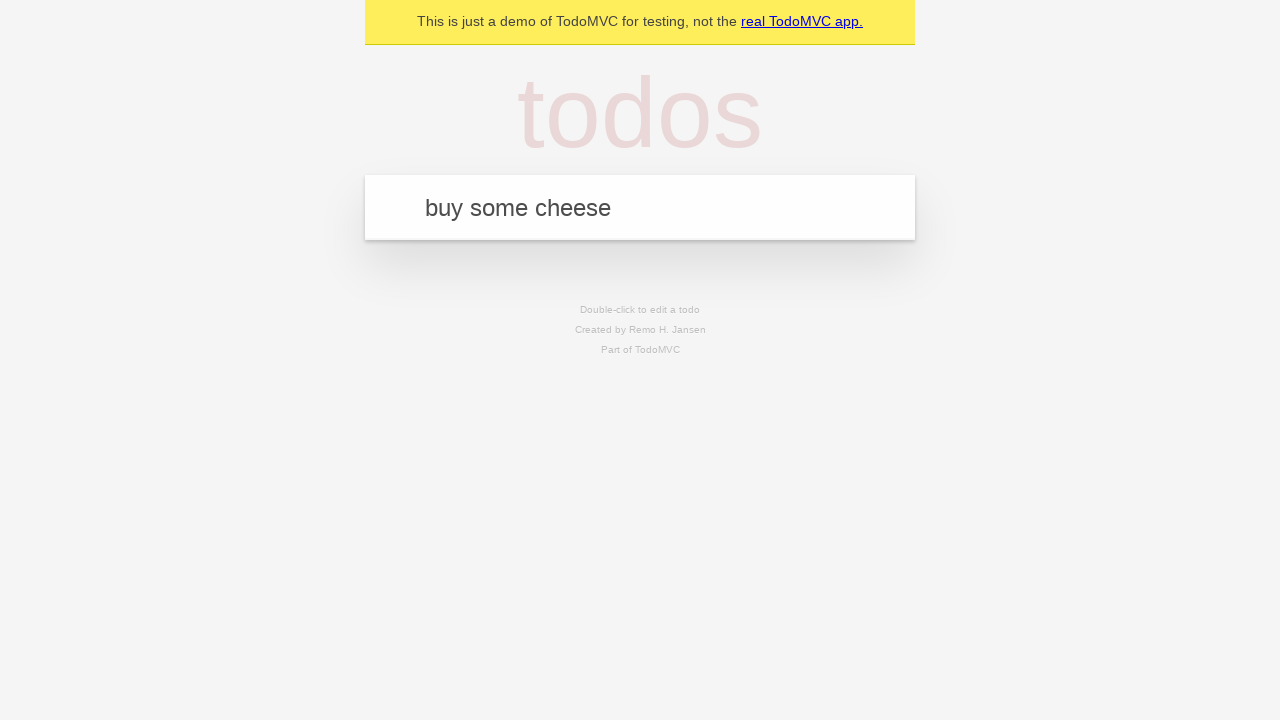

Pressed Enter to add first todo item on internal:attr=[placeholder="What needs to be done?"i]
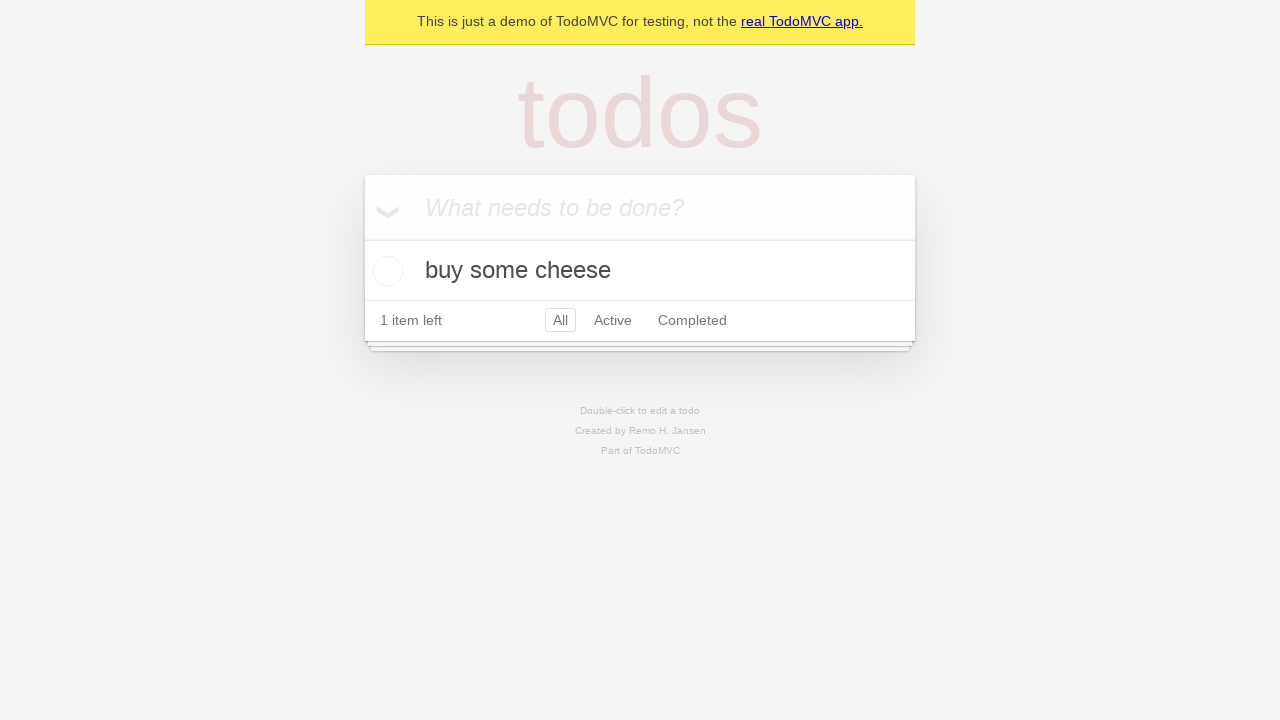

Filled todo input with 'feed the cat' on internal:attr=[placeholder="What needs to be done?"i]
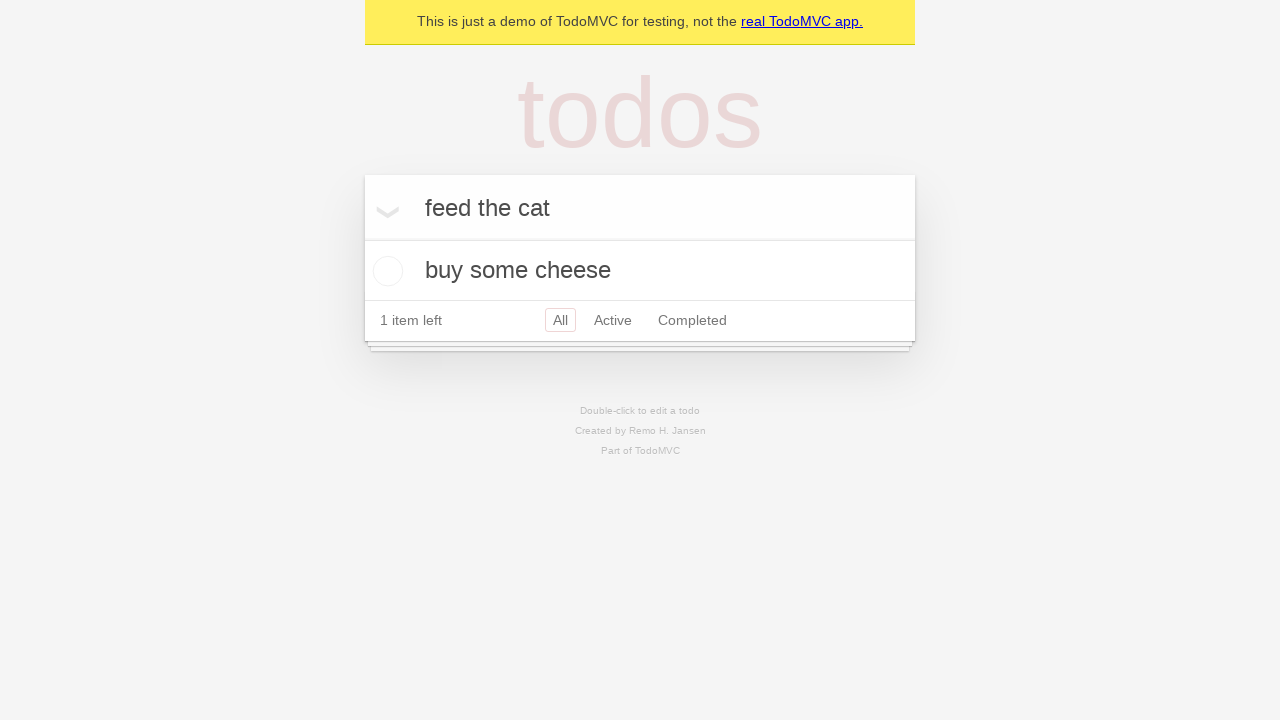

Pressed Enter to add second todo item on internal:attr=[placeholder="What needs to be done?"i]
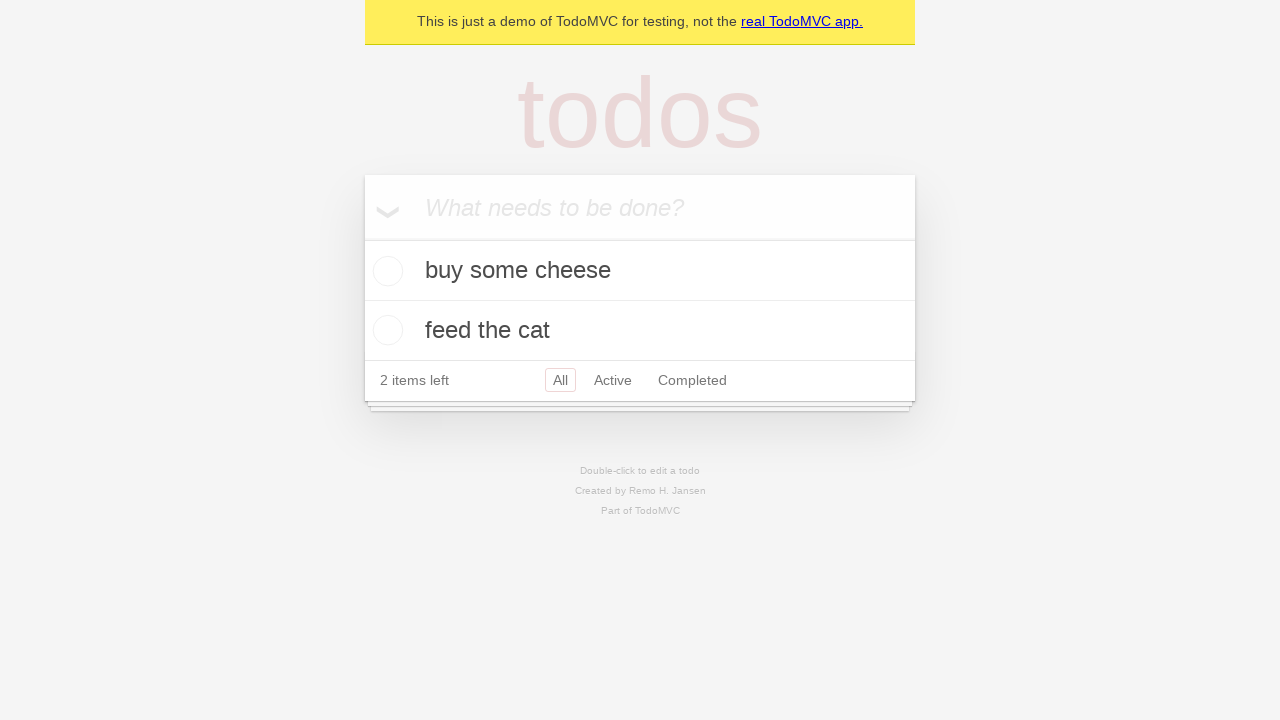

Filled todo input with 'book a doctors appointment' on internal:attr=[placeholder="What needs to be done?"i]
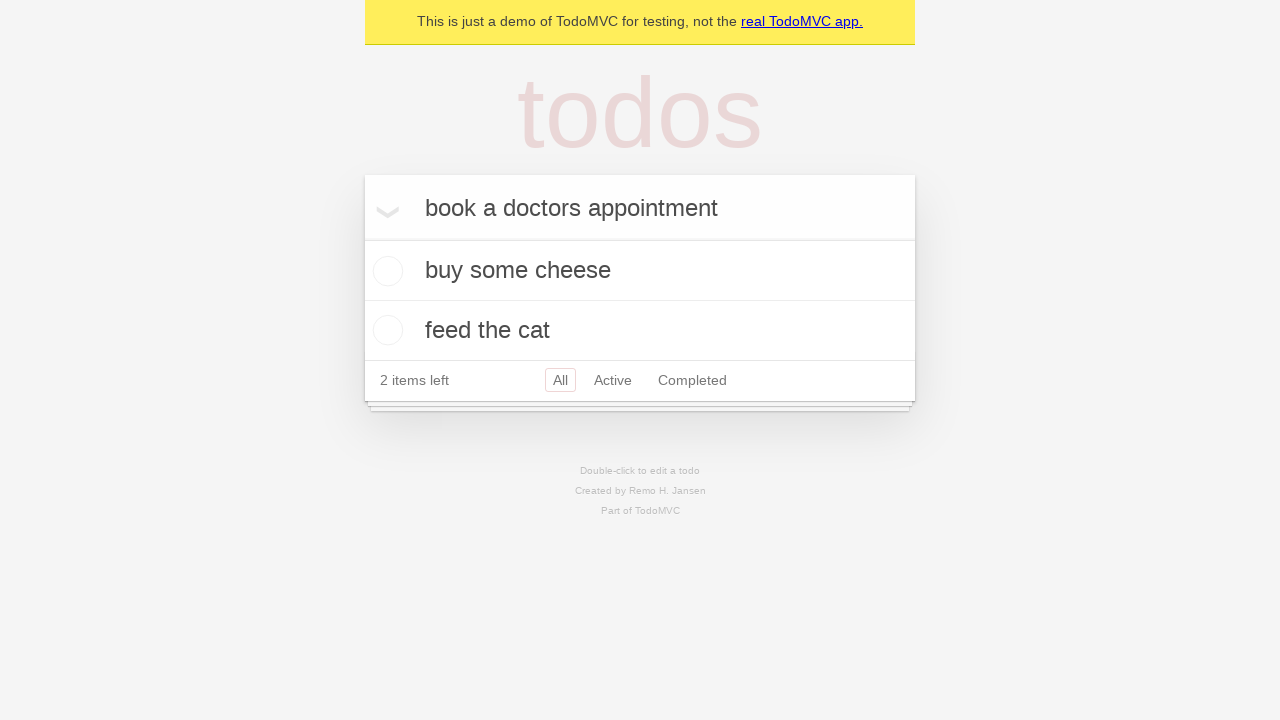

Pressed Enter to add third todo item on internal:attr=[placeholder="What needs to be done?"i]
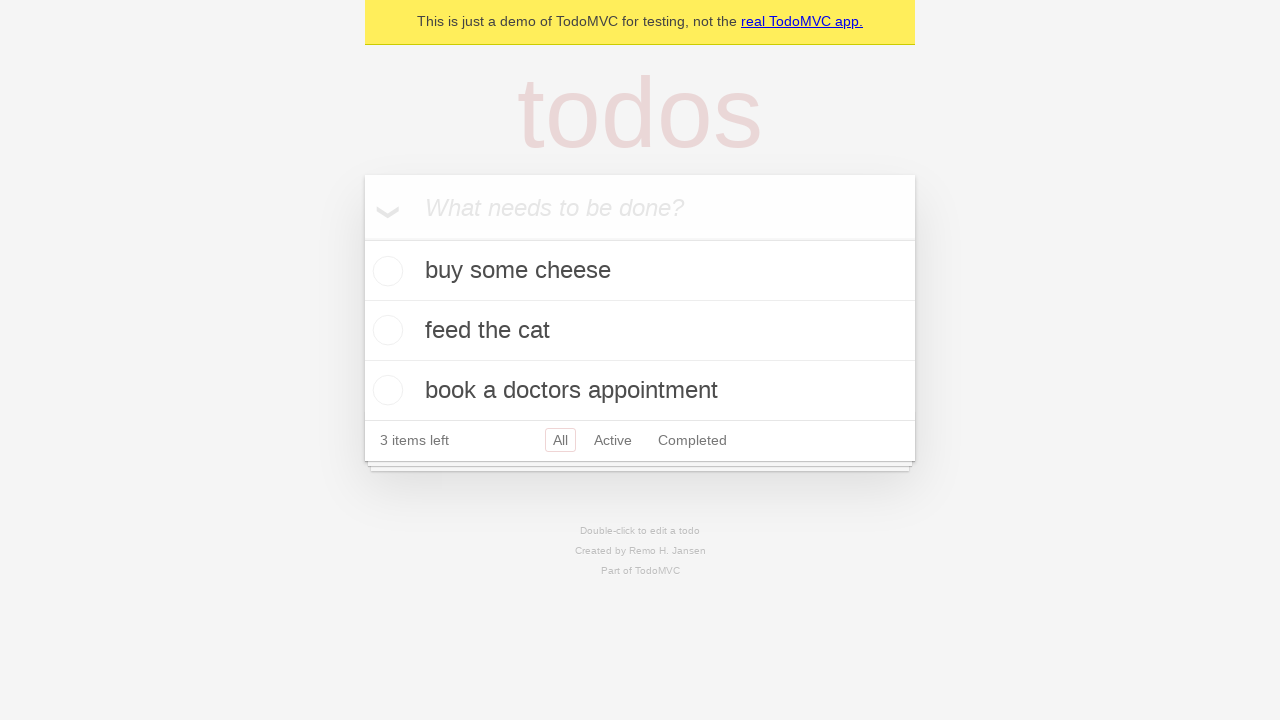

Checked the second todo item checkbox at (385, 330) on internal:testid=[data-testid="todo-item"s] >> nth=1 >> internal:role=checkbox
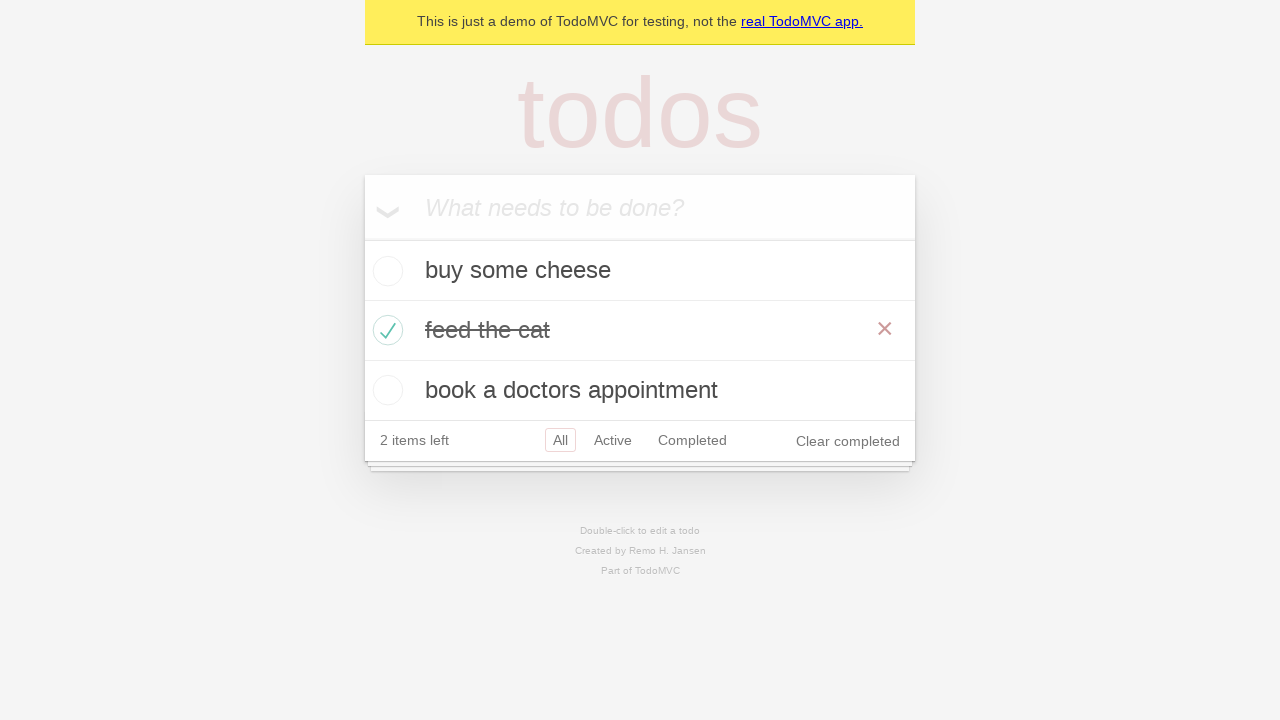

Clicked Active filter to display active items at (613, 440) on internal:role=link[name="Active"i]
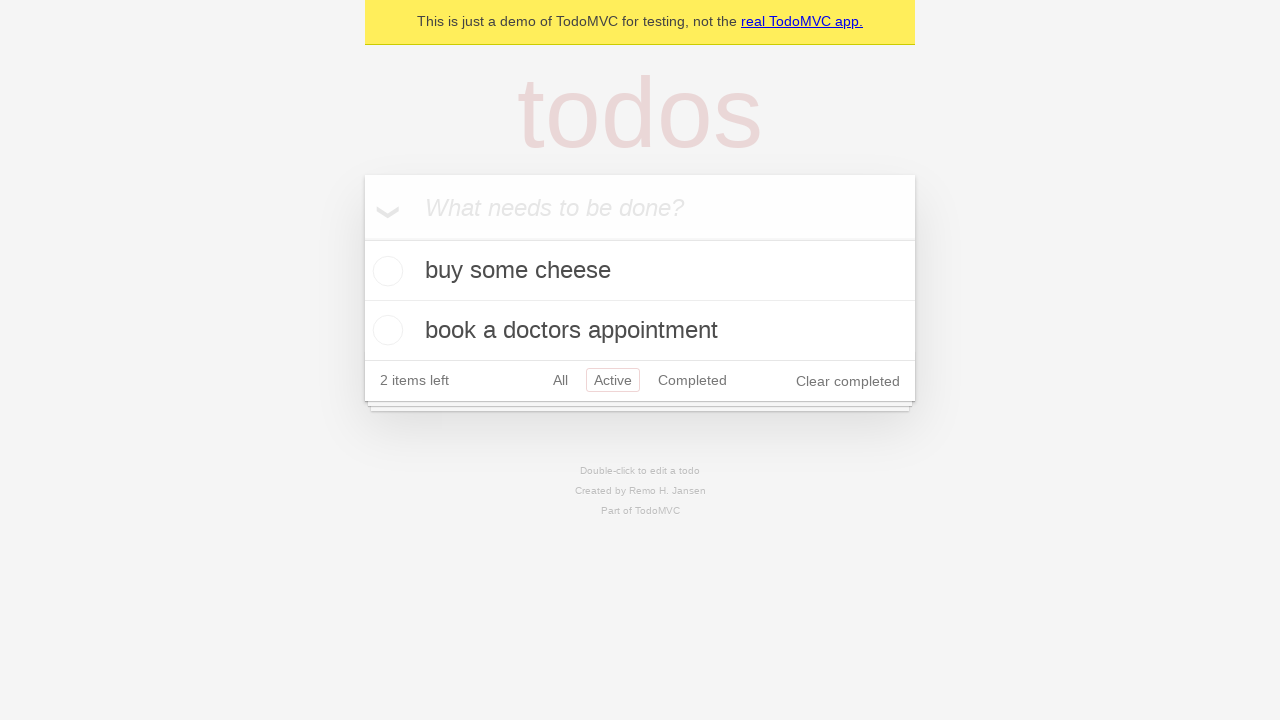

Clicked Completed filter to display completed items at (692, 380) on internal:role=link[name="Completed"i]
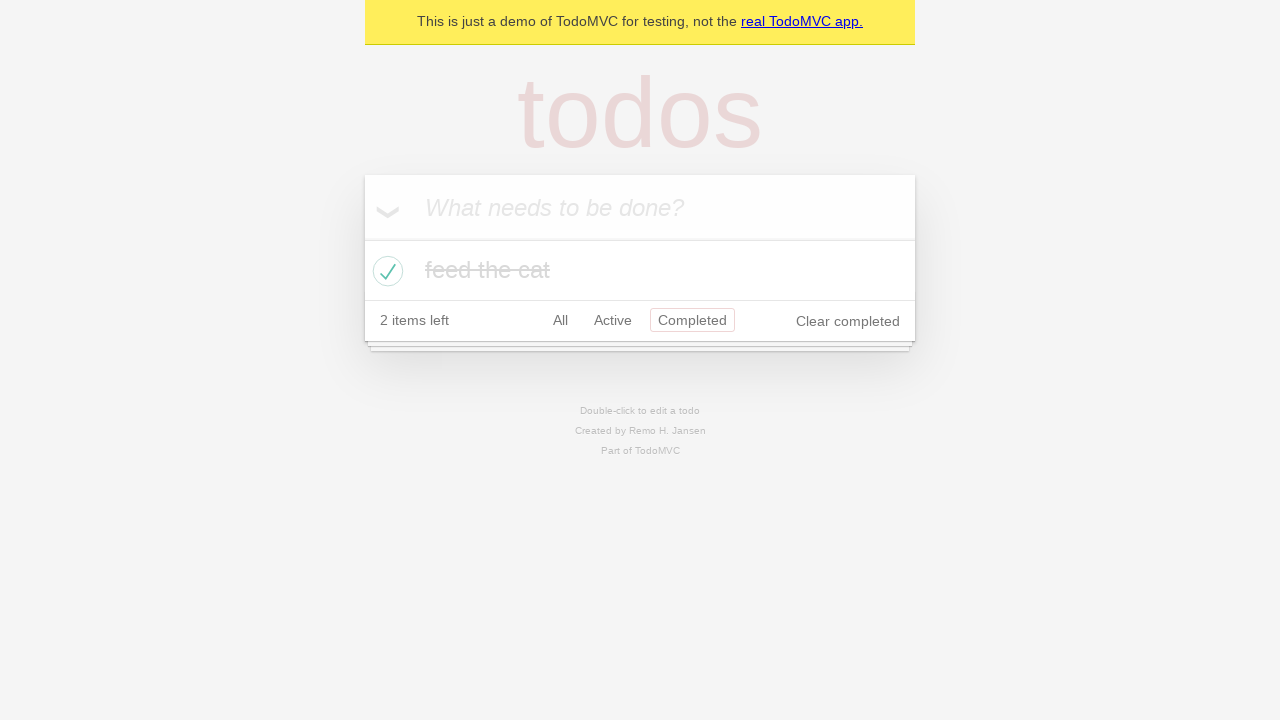

Clicked All filter to display all items at (560, 320) on internal:role=link[name="All"i]
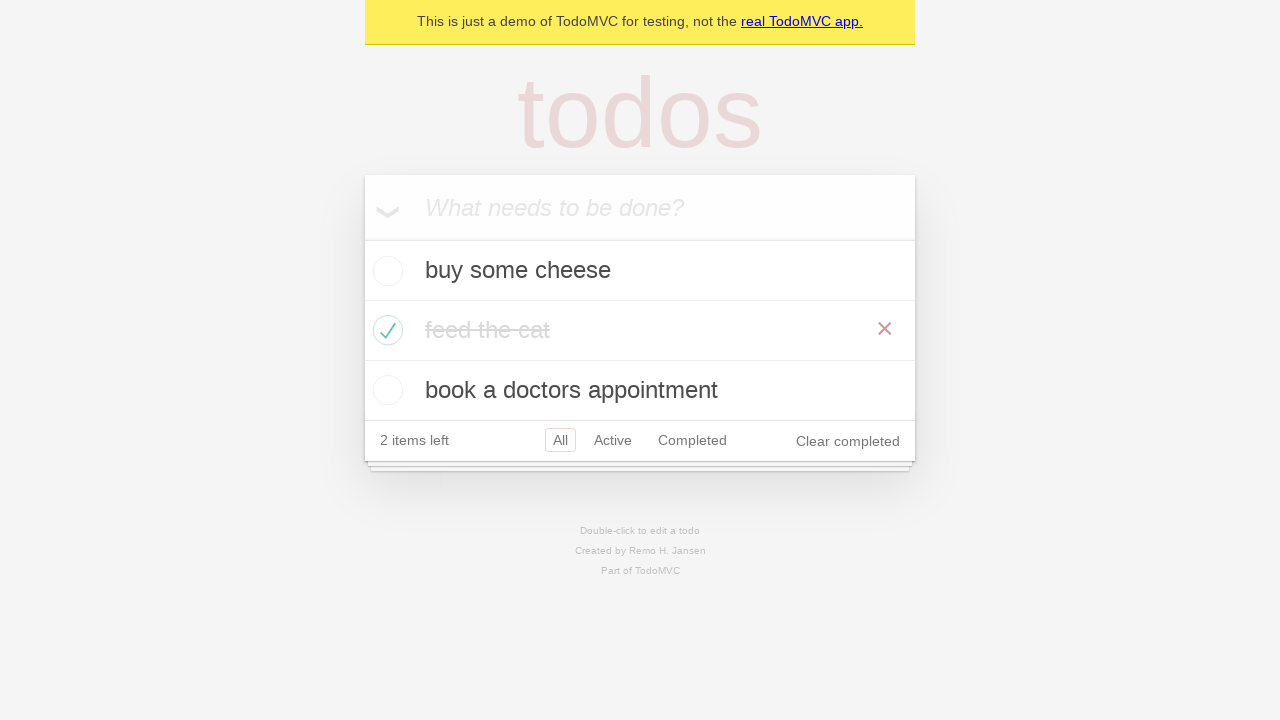

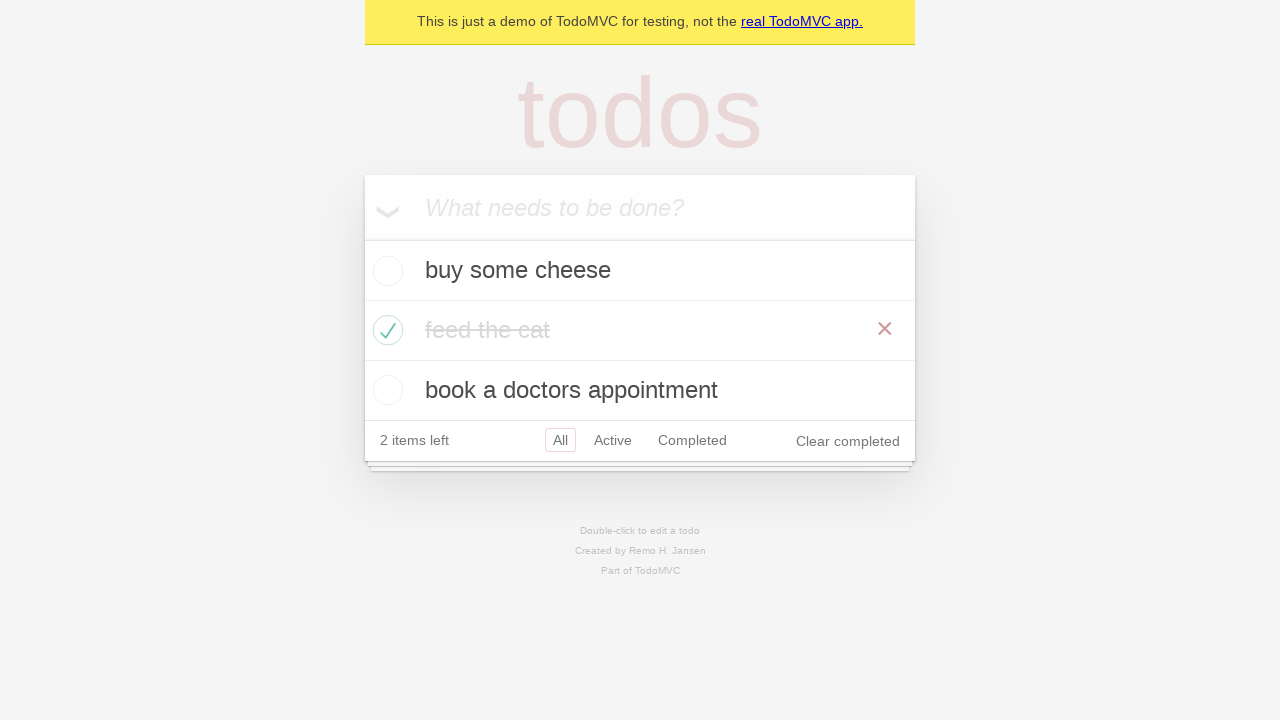